Tests prompt alert by clicking prompt button, entering text in the prompt, then dismissing it and verifying no result is displayed

Starting URL: https://demoqa.com/alerts

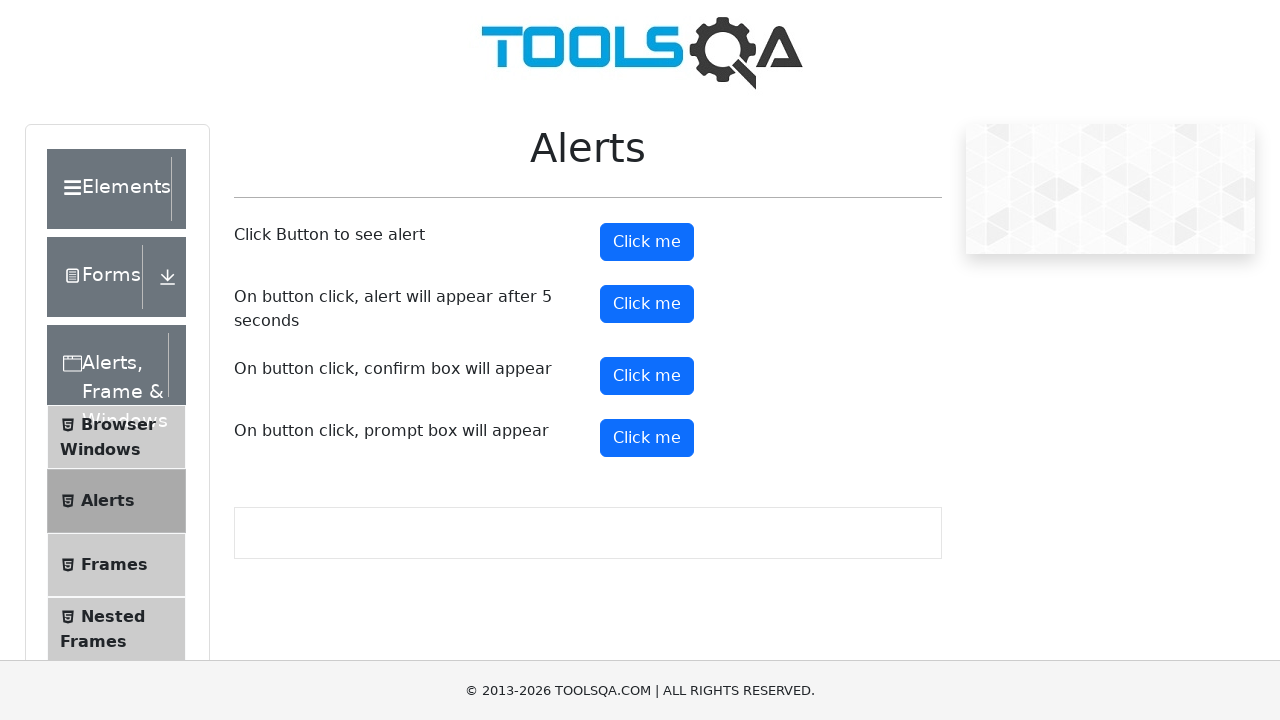

Set up dialog handler to dismiss prompt
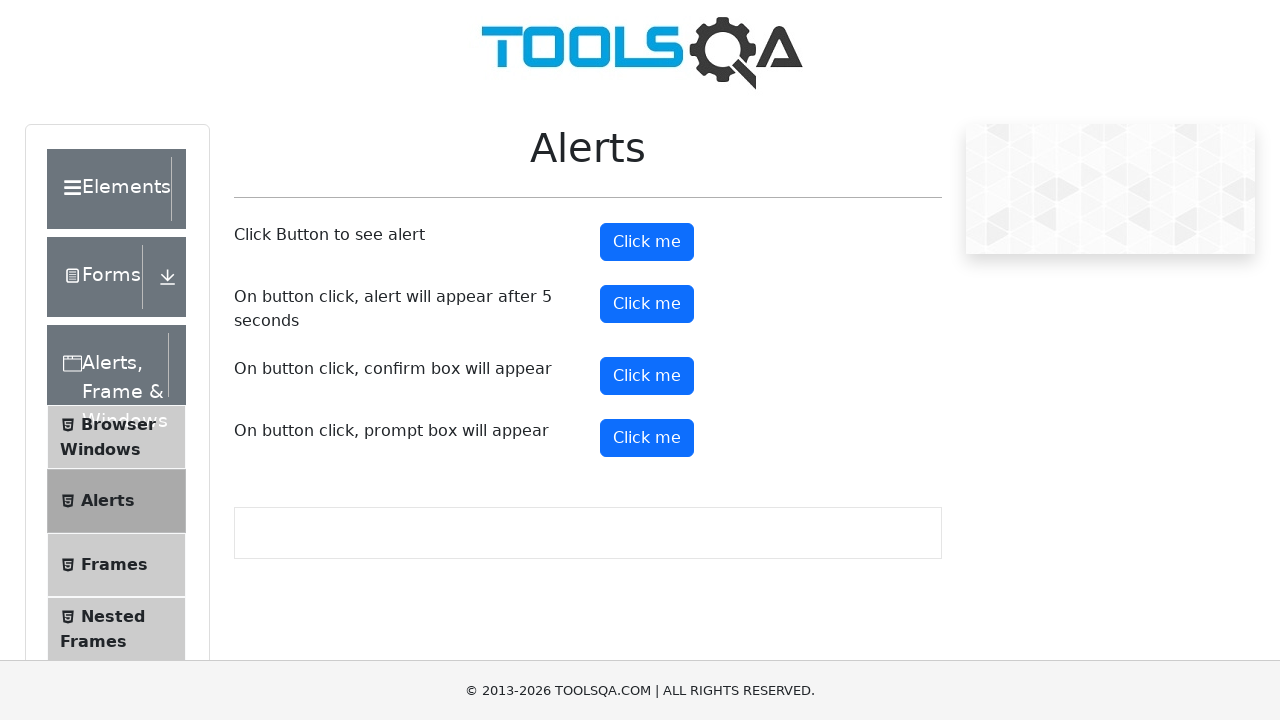

Clicked prompt button at (647, 438) on #promtButton
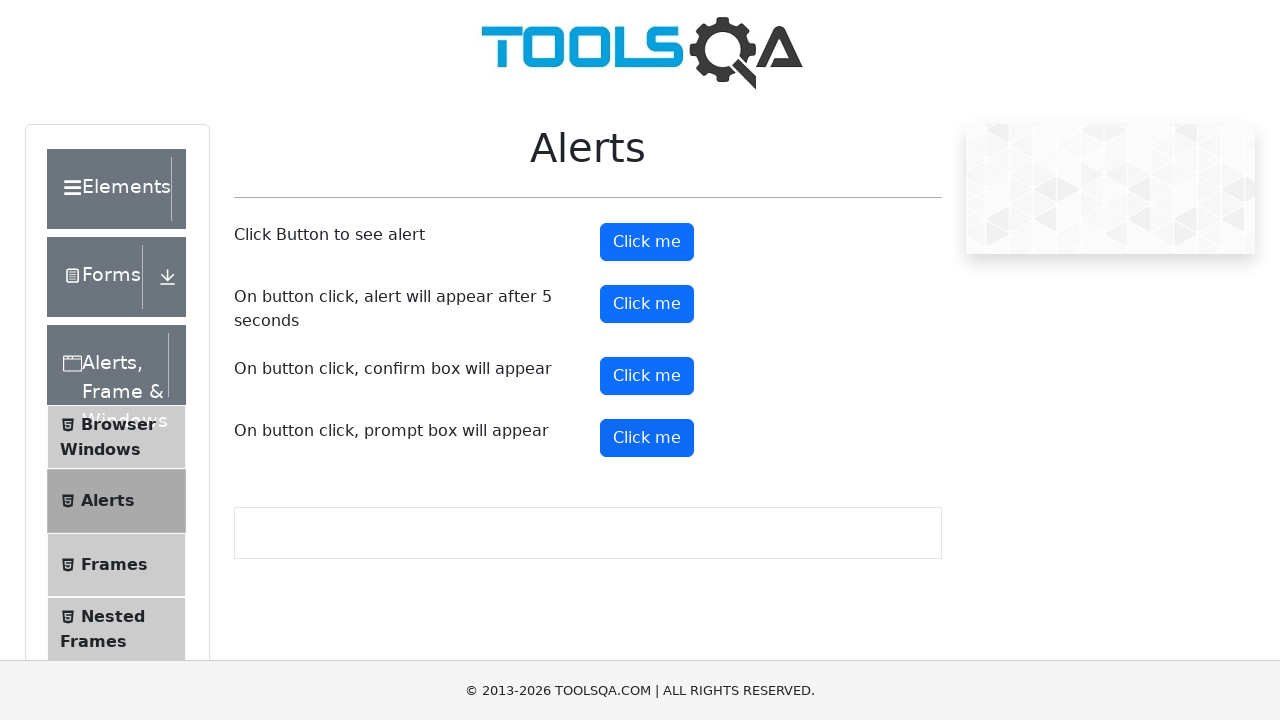

Waited for prompt dialog to be dismissed
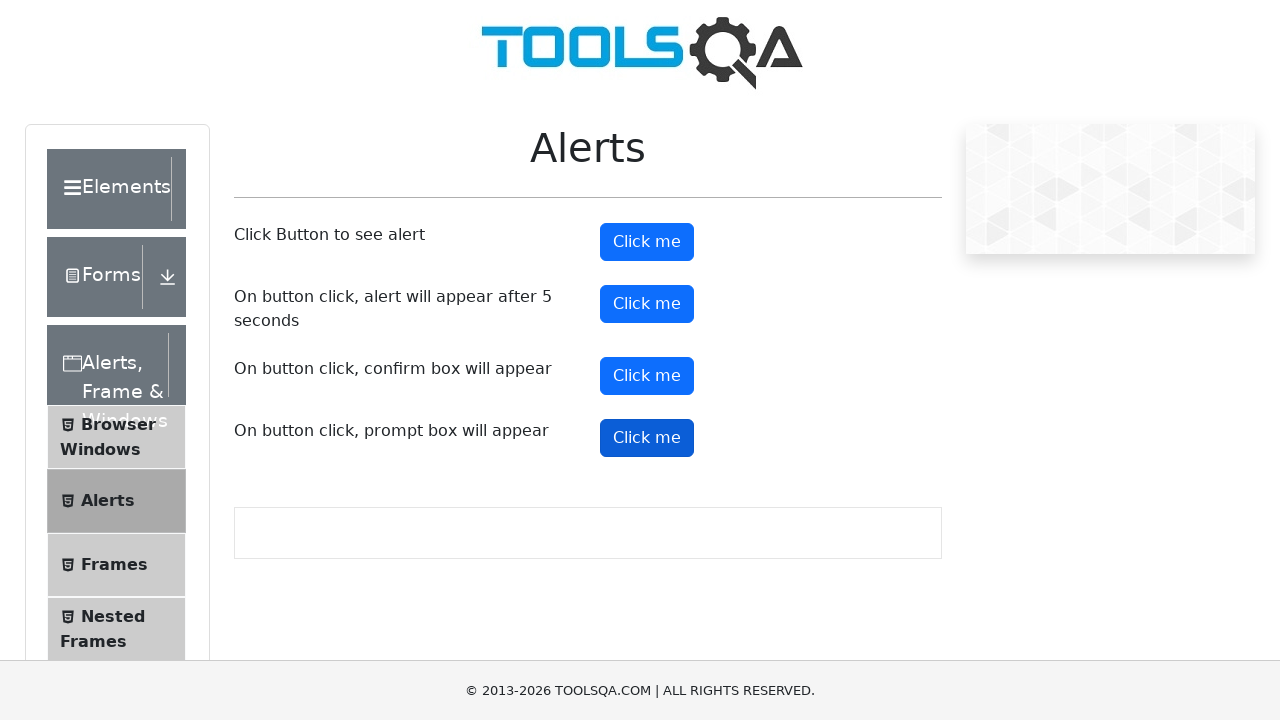

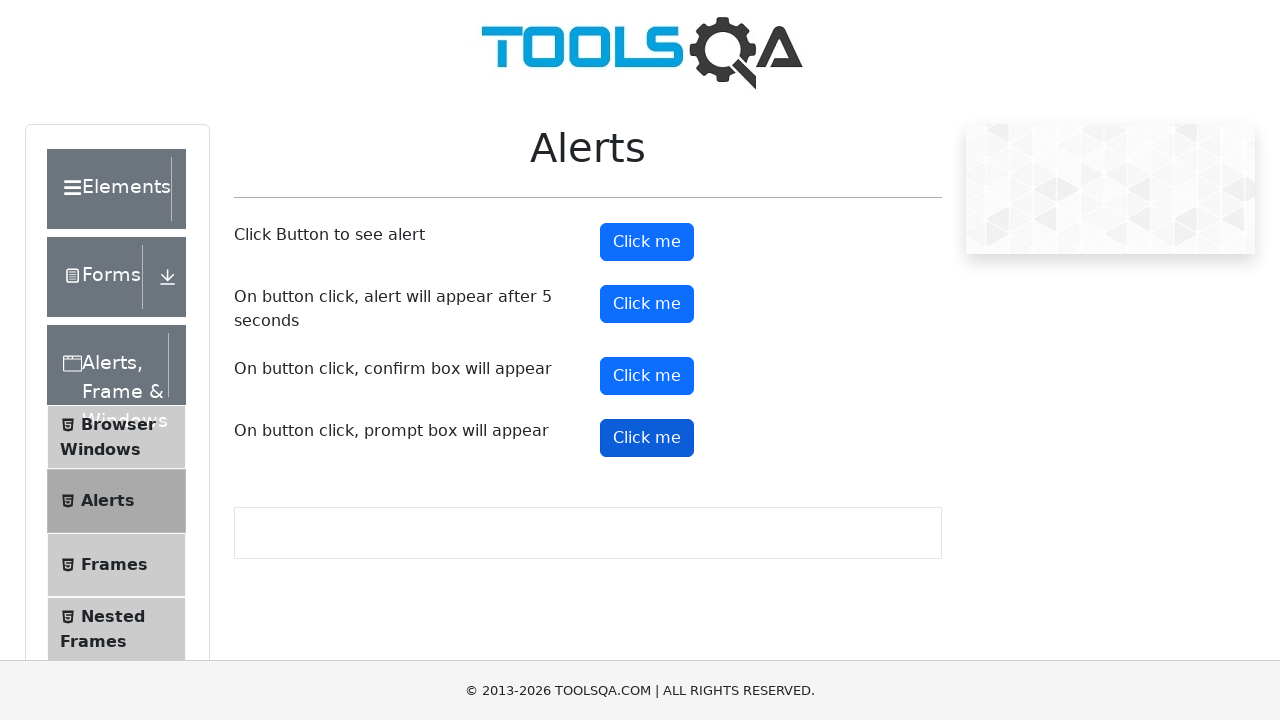